Tests React Semantic UI dropdown by selecting "Matt" and "Elliot Fu" from a listbox and verifying each selection.

Starting URL: https://react.semantic-ui.com/maximize/dropdown-example-selection/

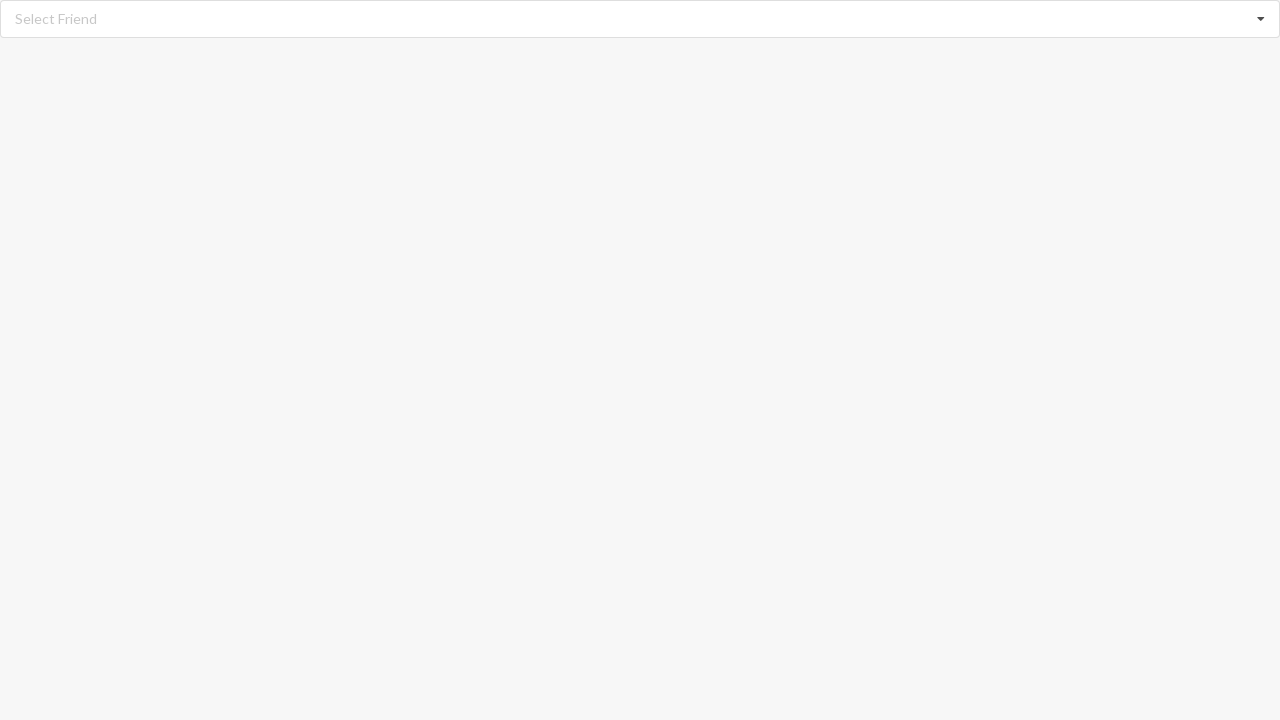

Clicked dropdown to open options at (640, 19) on div[role='listbox']
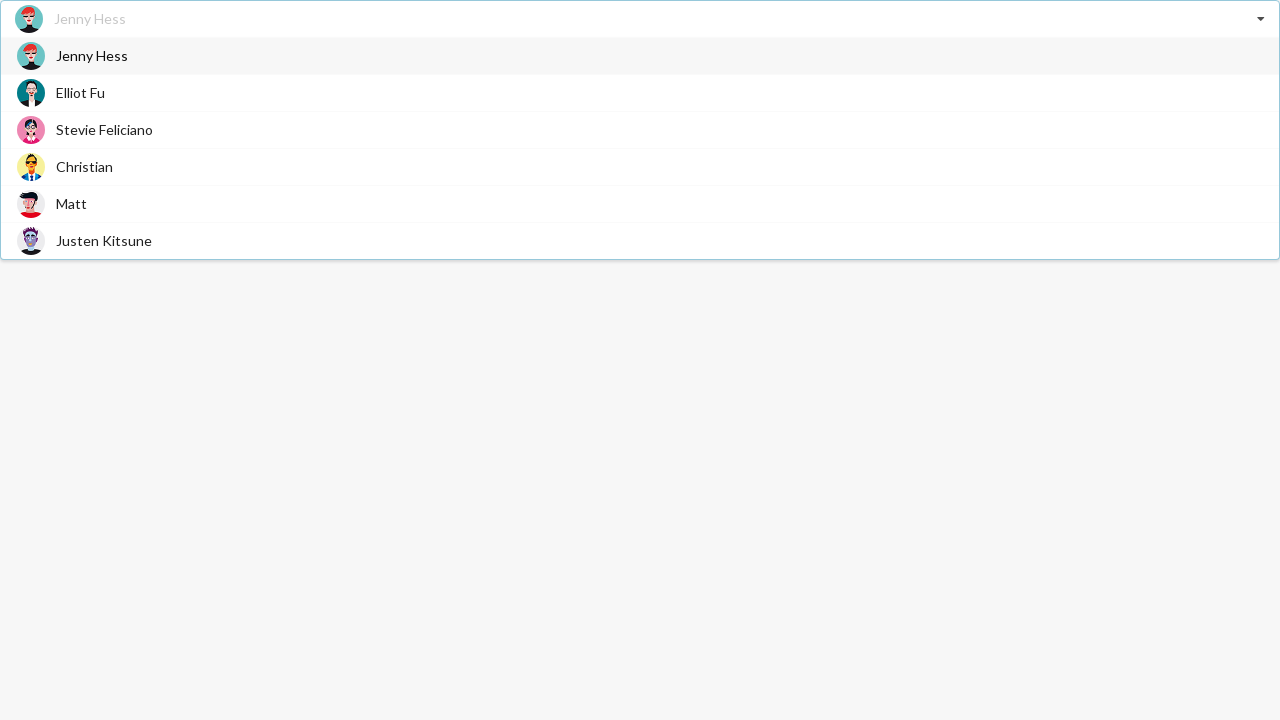

Dropdown options loaded
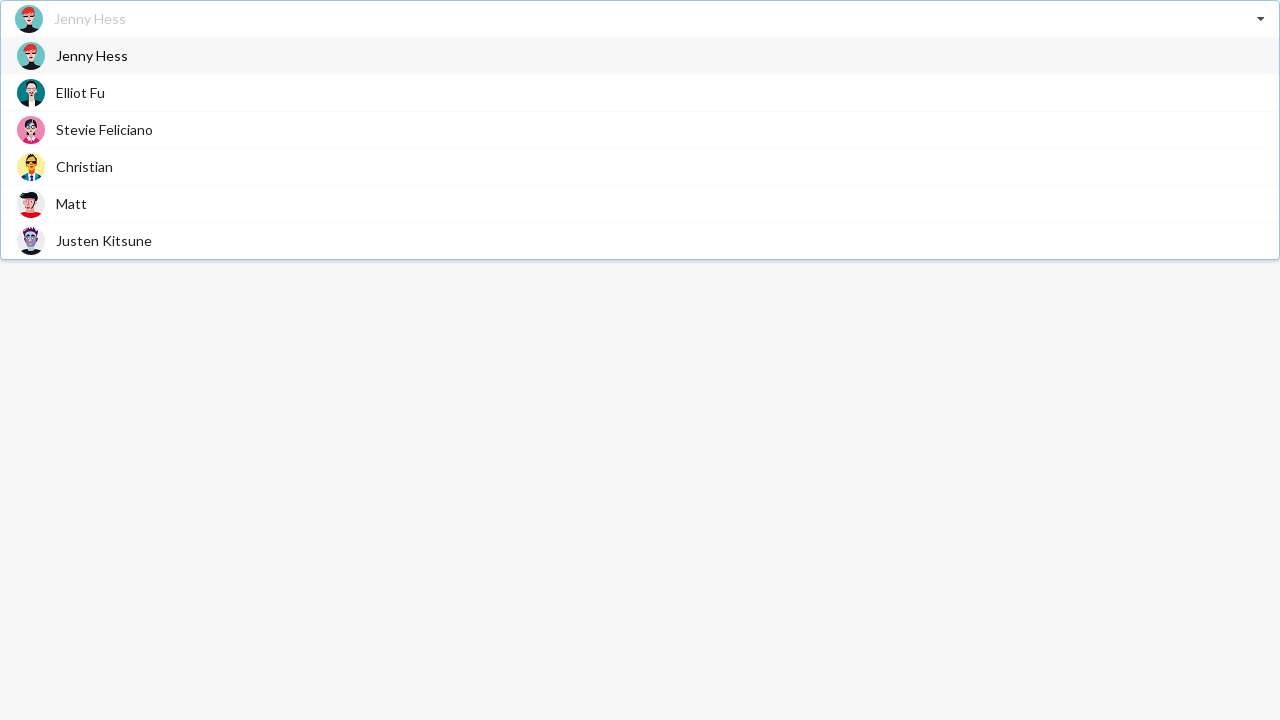

Selected 'Matt' from dropdown at (72, 204) on div[role='listbox'] span:has-text('Matt')
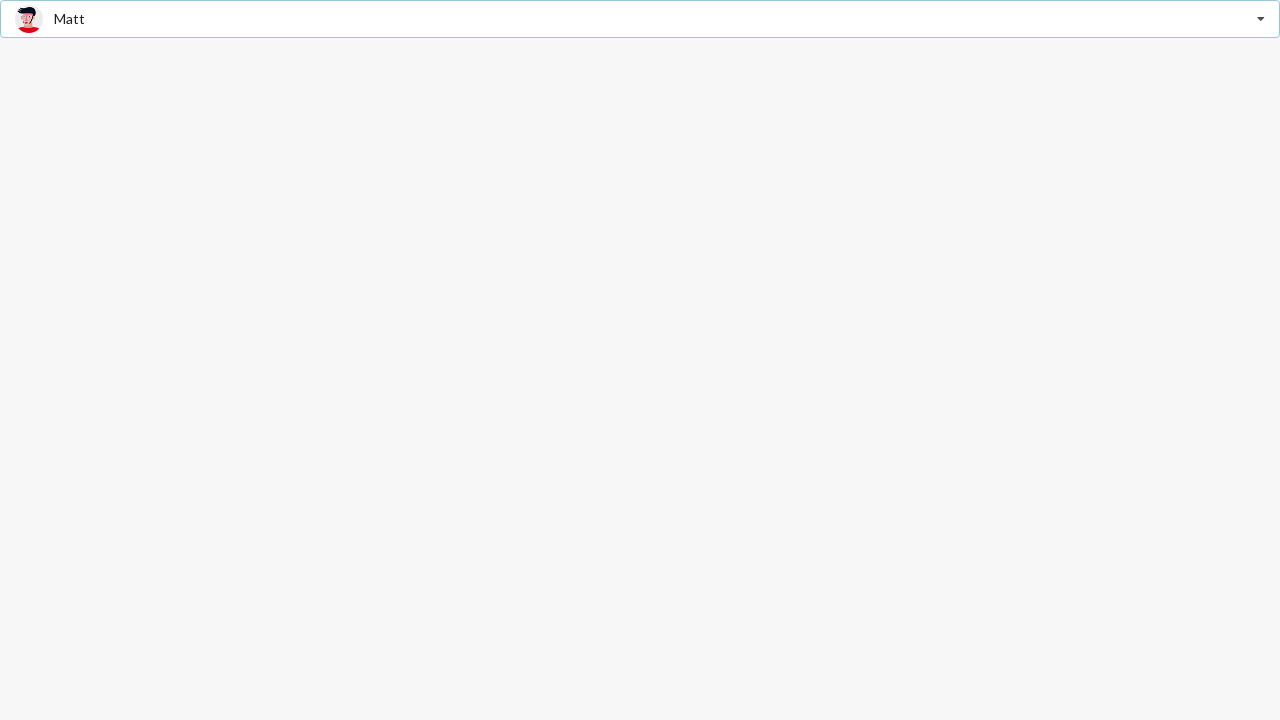

Verified 'Matt' is selected
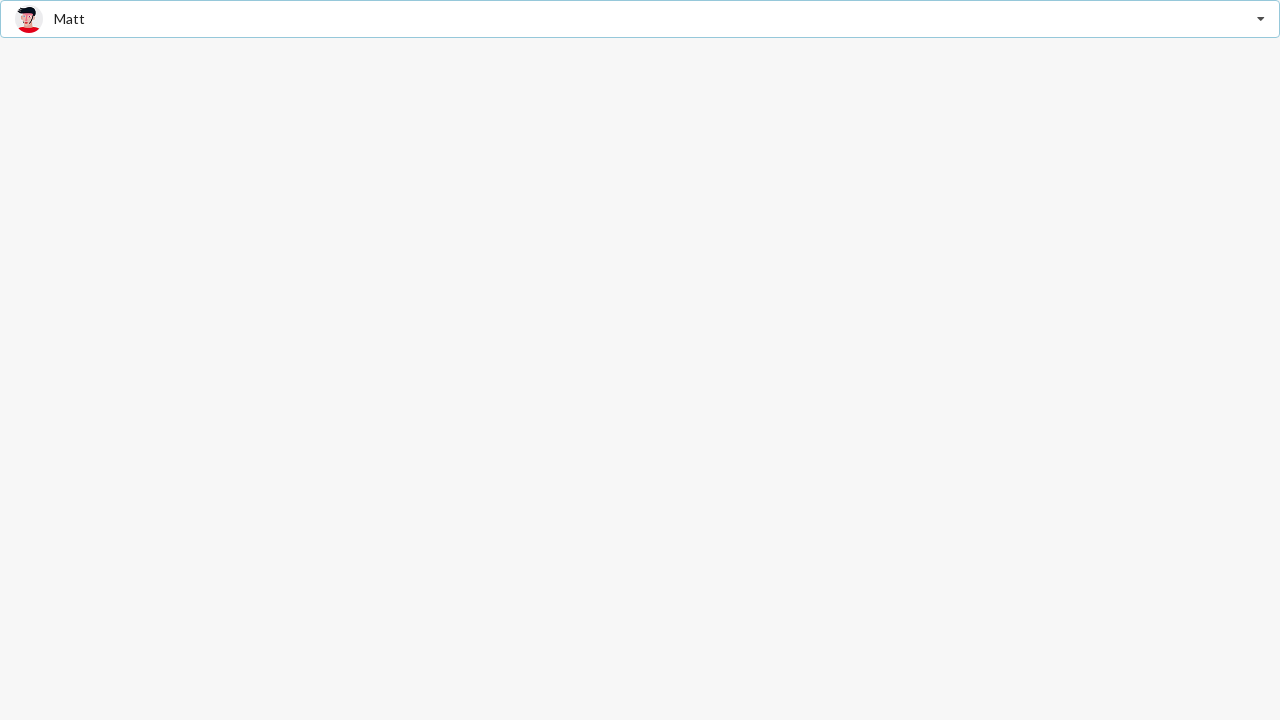

Clicked dropdown to open options again at (640, 19) on div[role='listbox']
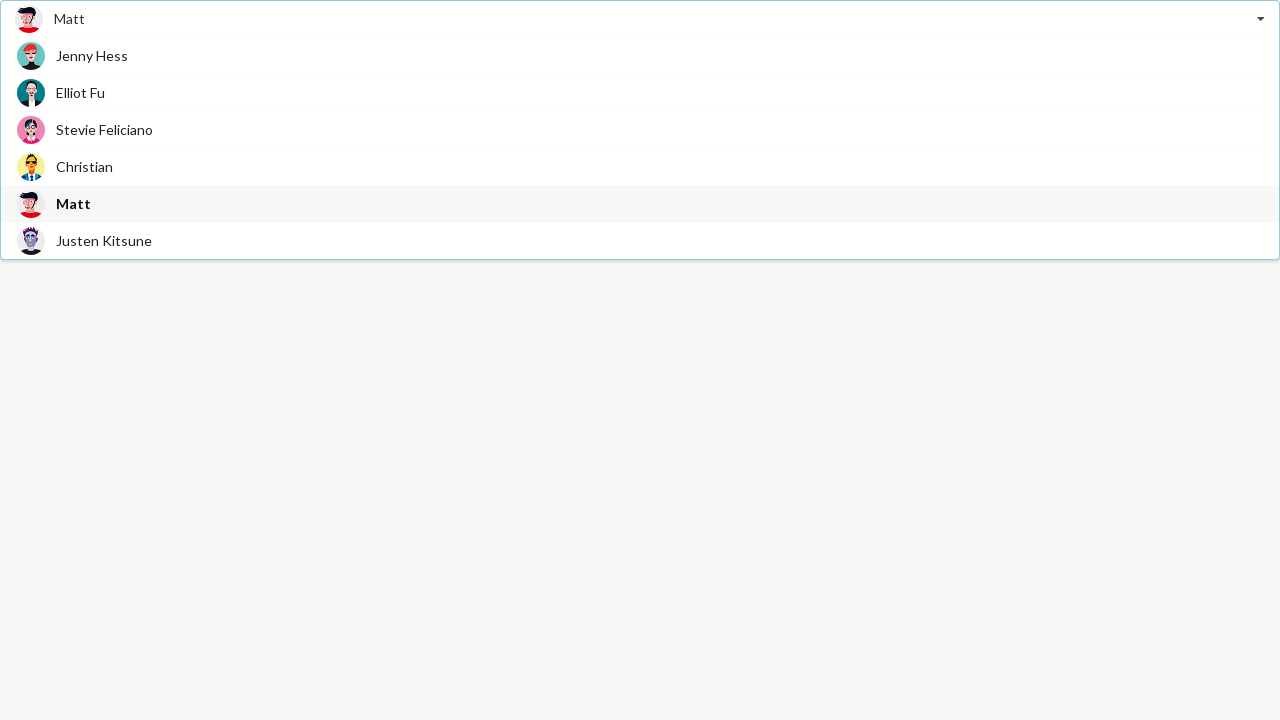

Dropdown options loaded again
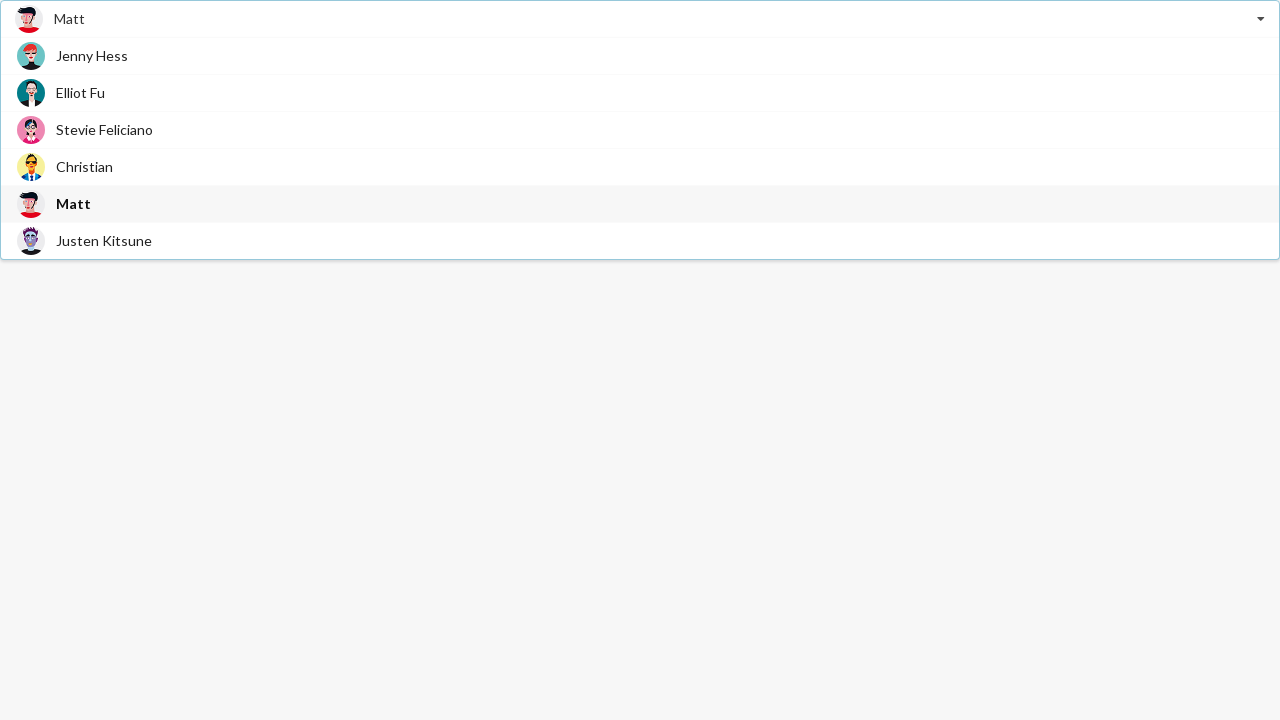

Selected 'Elliot Fu' from dropdown at (80, 92) on div[role='listbox'] span:has-text('Elliot Fu')
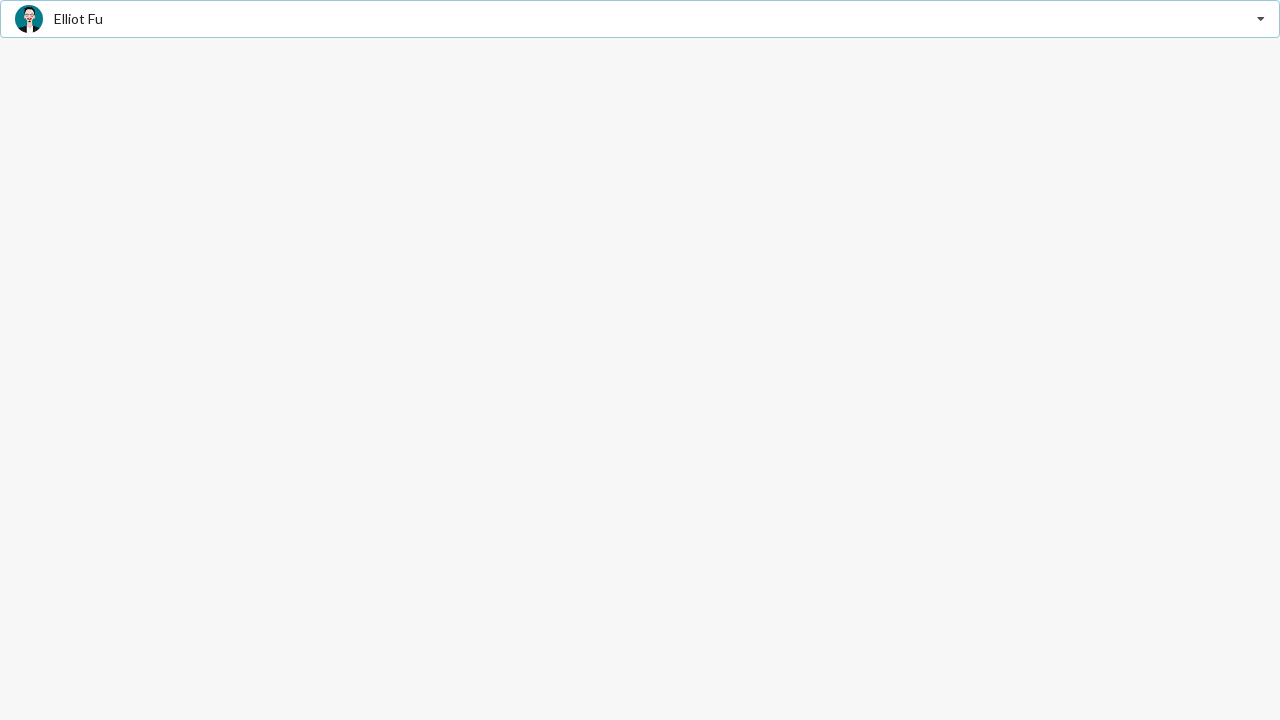

Verified 'Elliot Fu' is selected
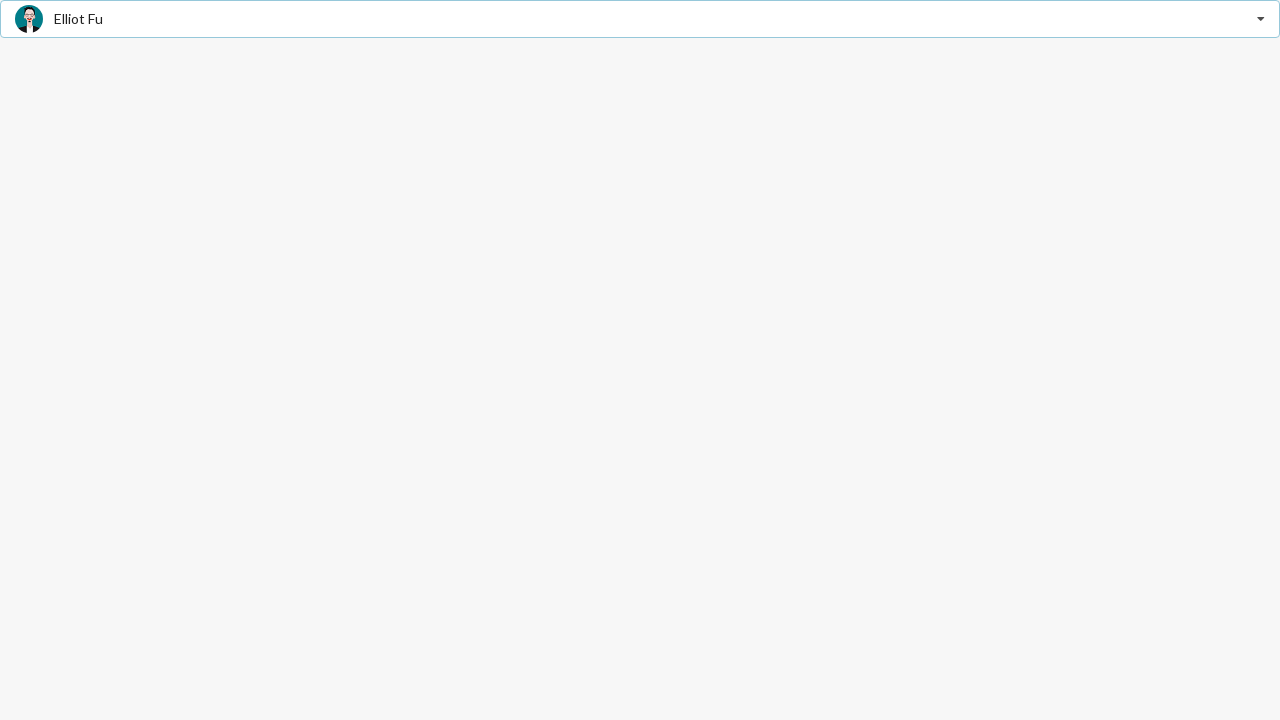

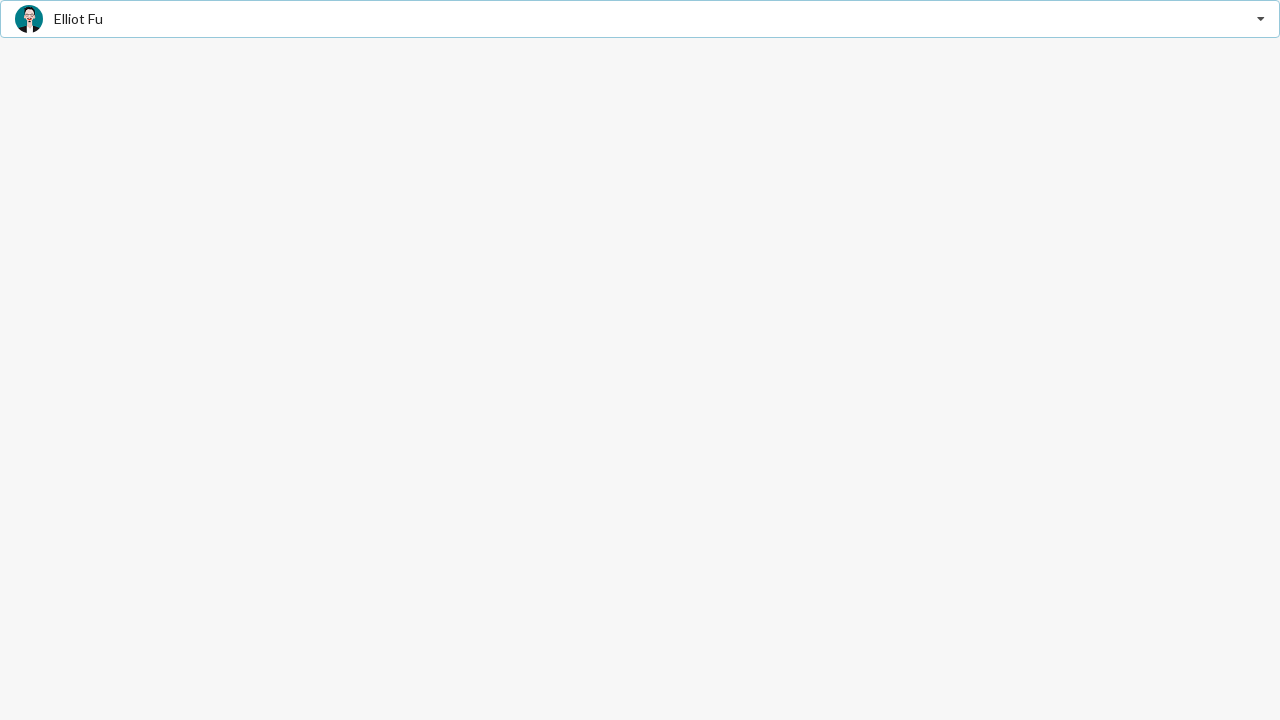